Tests form validation by filling out various input fields with data and verifying that field validation classes are applied correctly after submission

Starting URL: https://bonigarcia.dev/selenium-webdriver-java/data-types.html

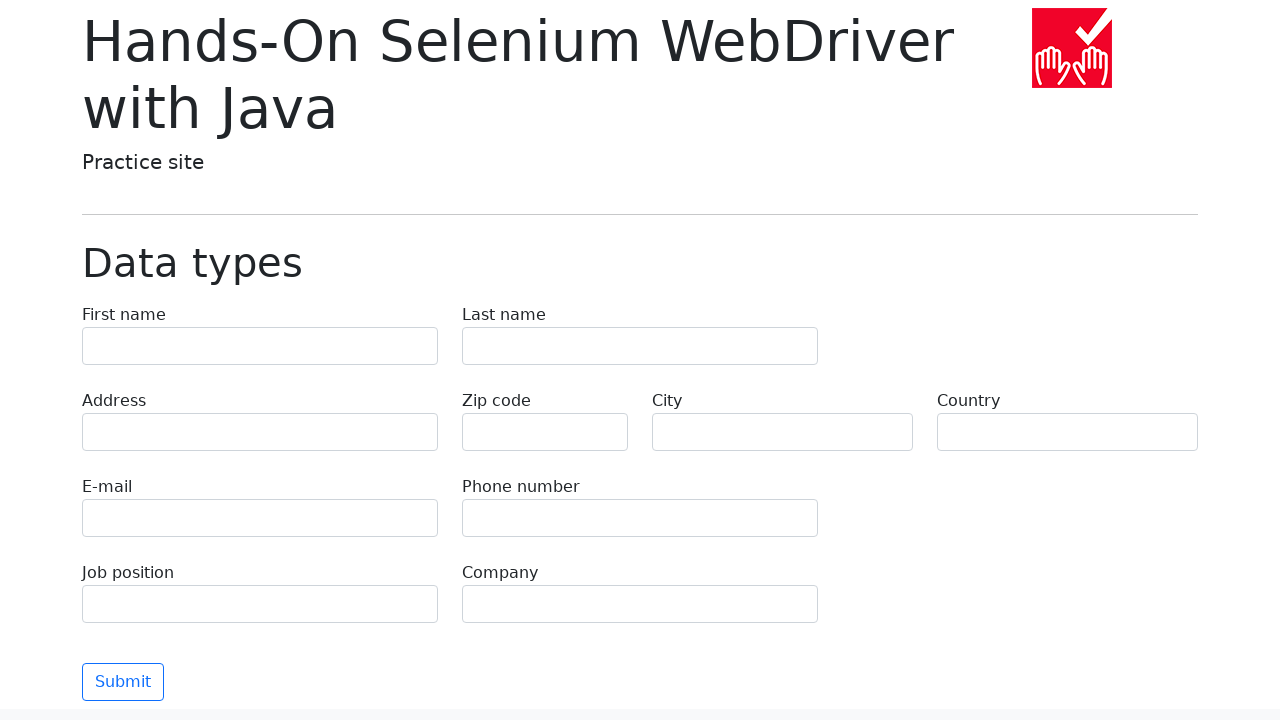

Filled first name field with 'Иван' on input[name='first-name']
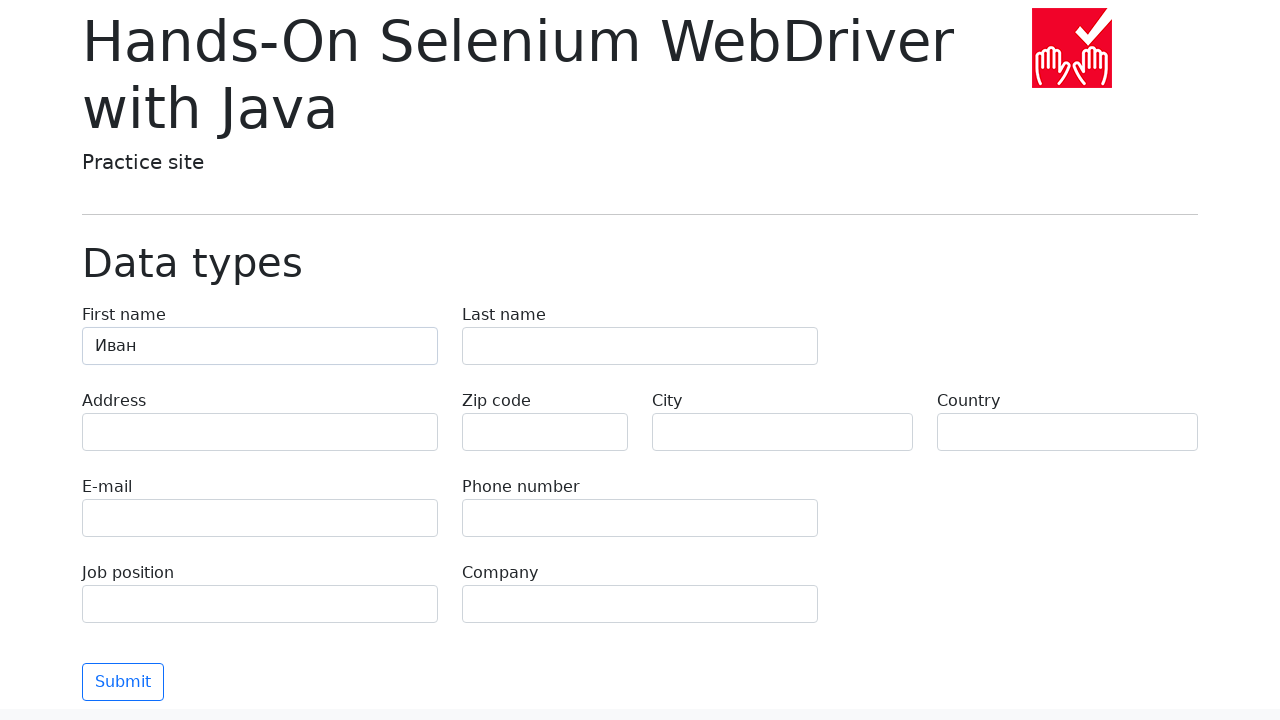

Filled last name field with 'Петров' on input[name='last-name']
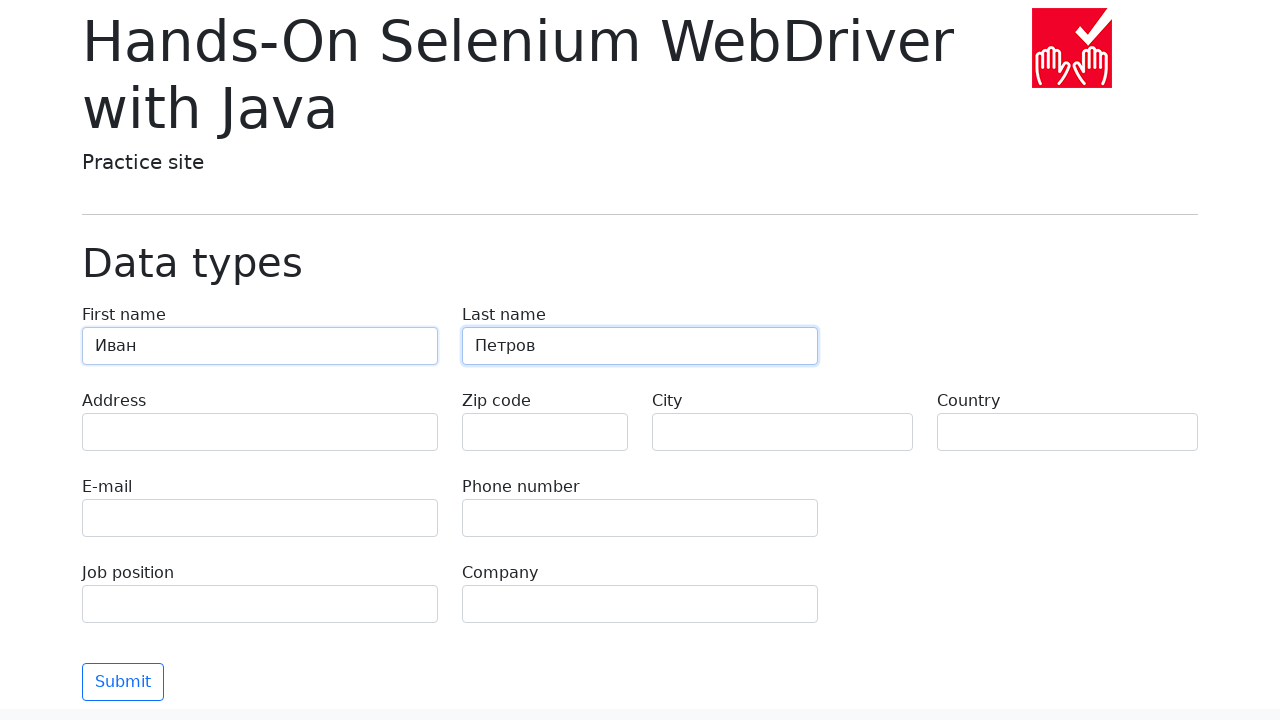

Filled address field with 'Ленина,55-3' on input[name='address']
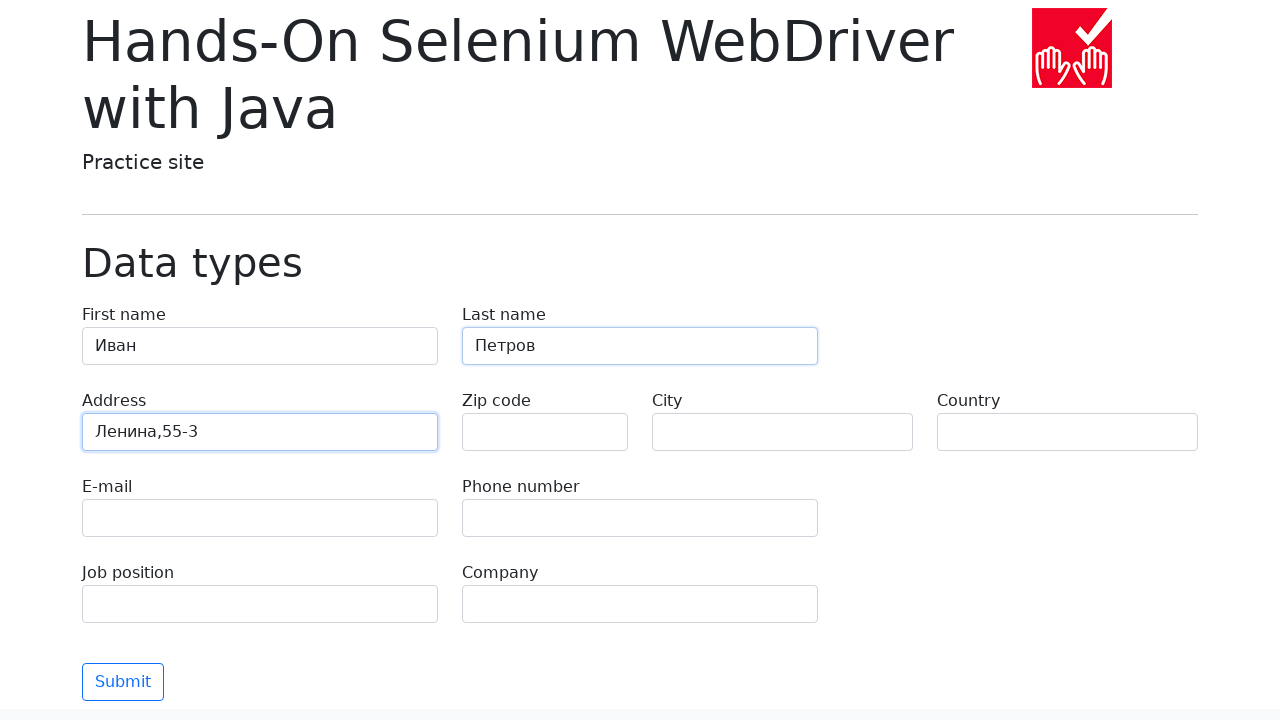

Filled email field with 'test@skypro.com' on input[name='e-mail']
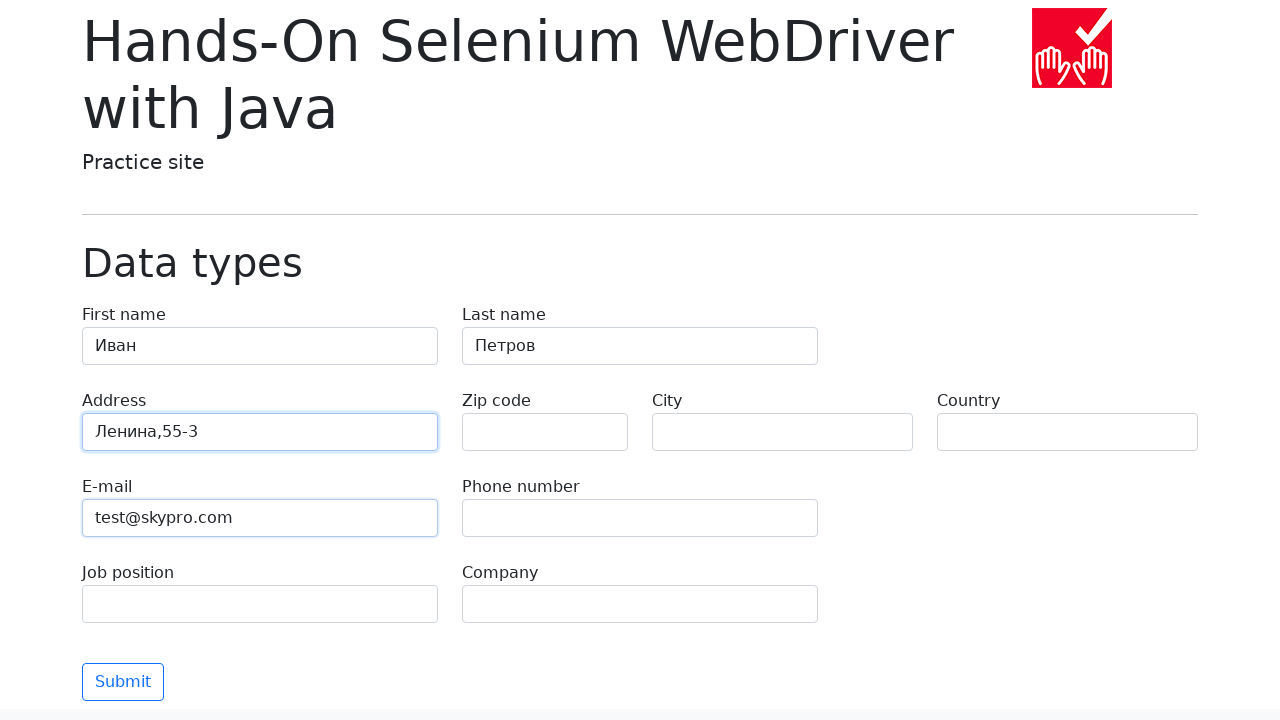

Filled phone field with '+7985899998787' on input[name='phone']
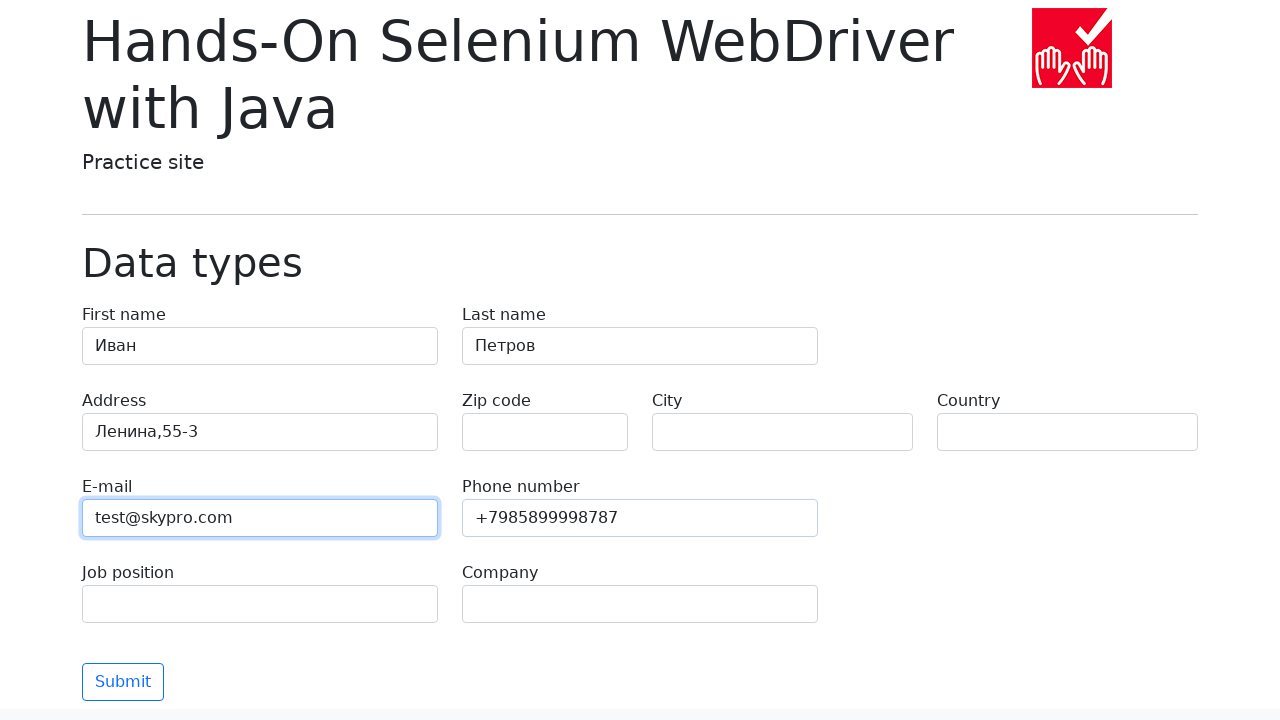

Filled city field with 'Москва' on input[name='city']
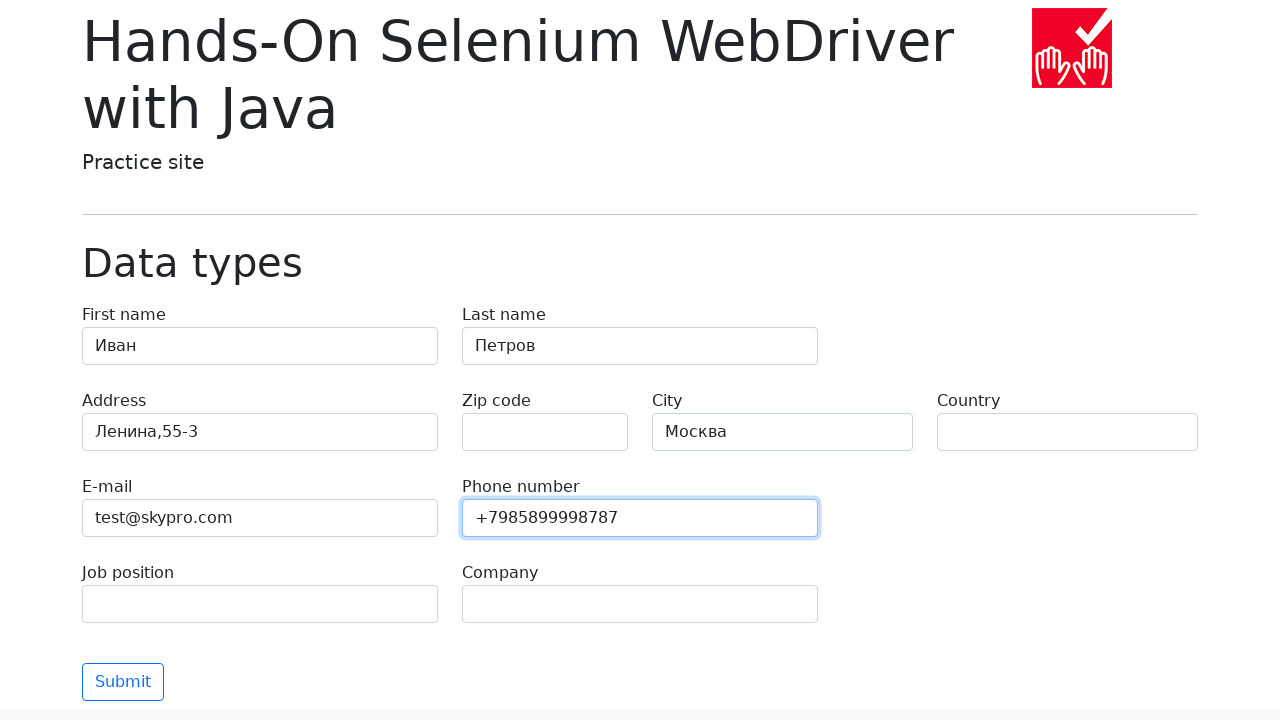

Filled country field with 'Россия' on input[name='country']
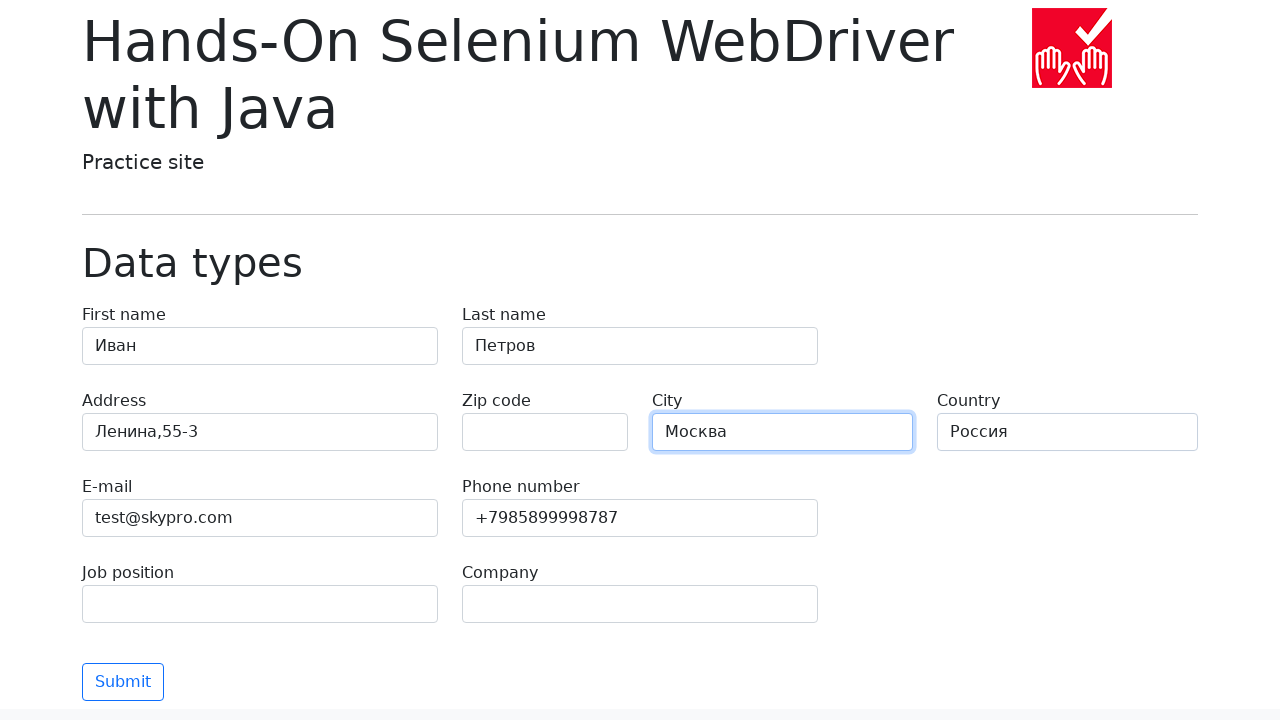

Filled job position field with 'QA' on input[name='job-position']
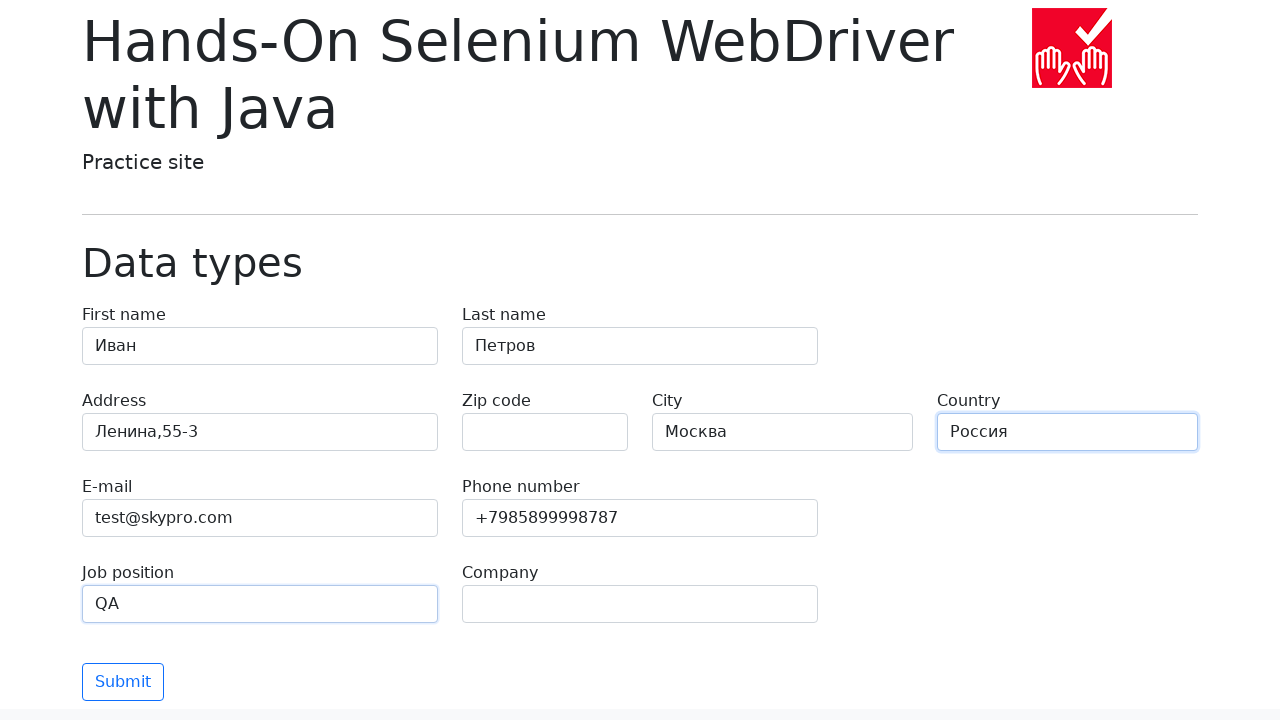

Filled company field with 'SkyPro' on input[name='company']
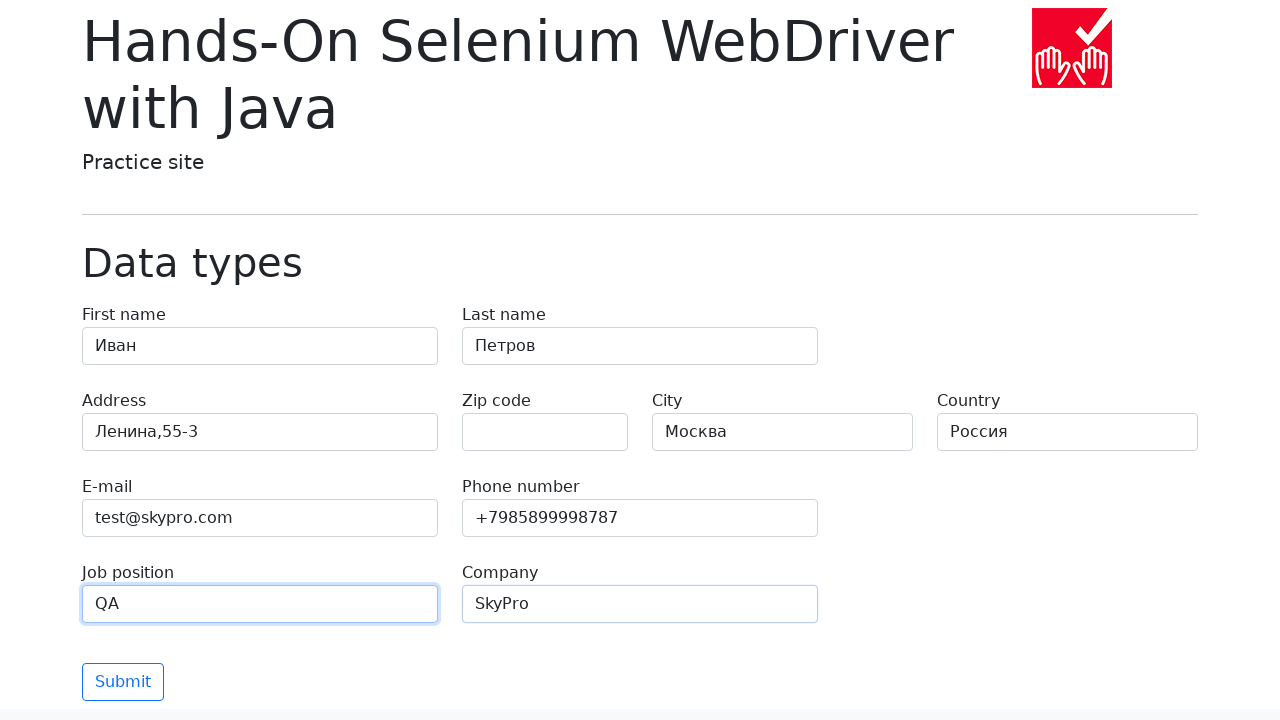

Clicked submit button to validate form at (123, 682) on button
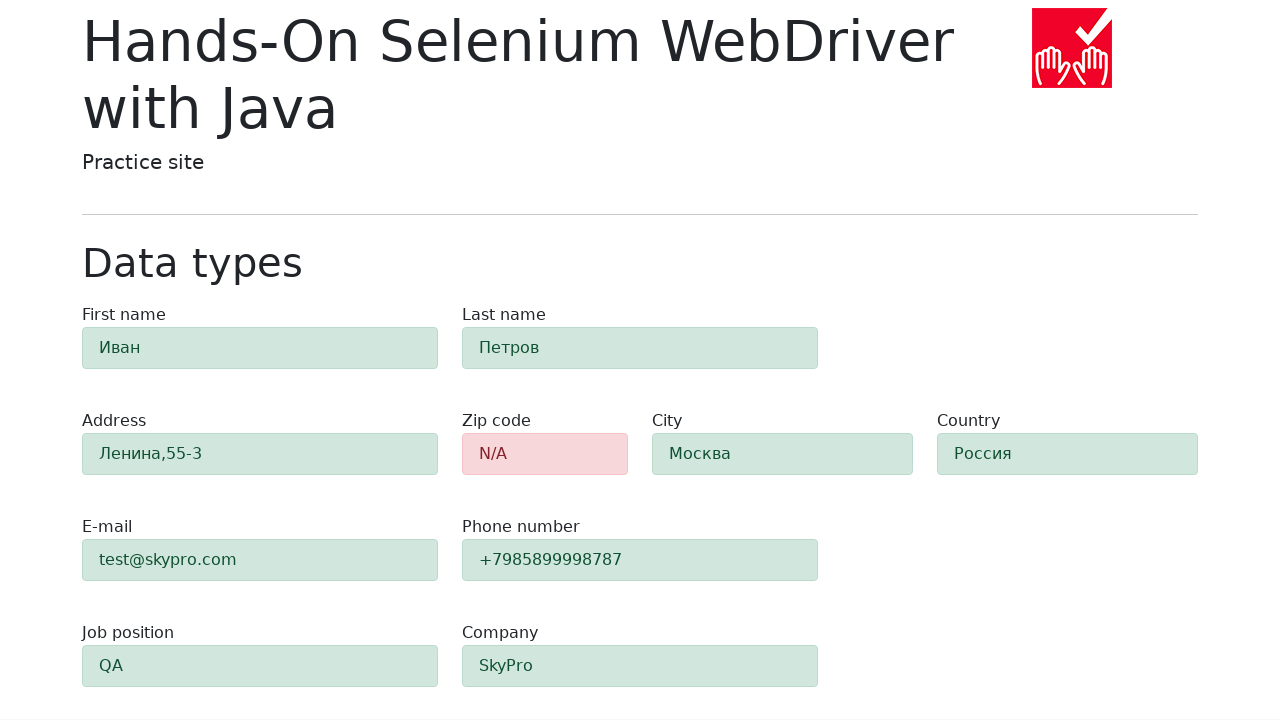

Waited 500ms for form validation to complete
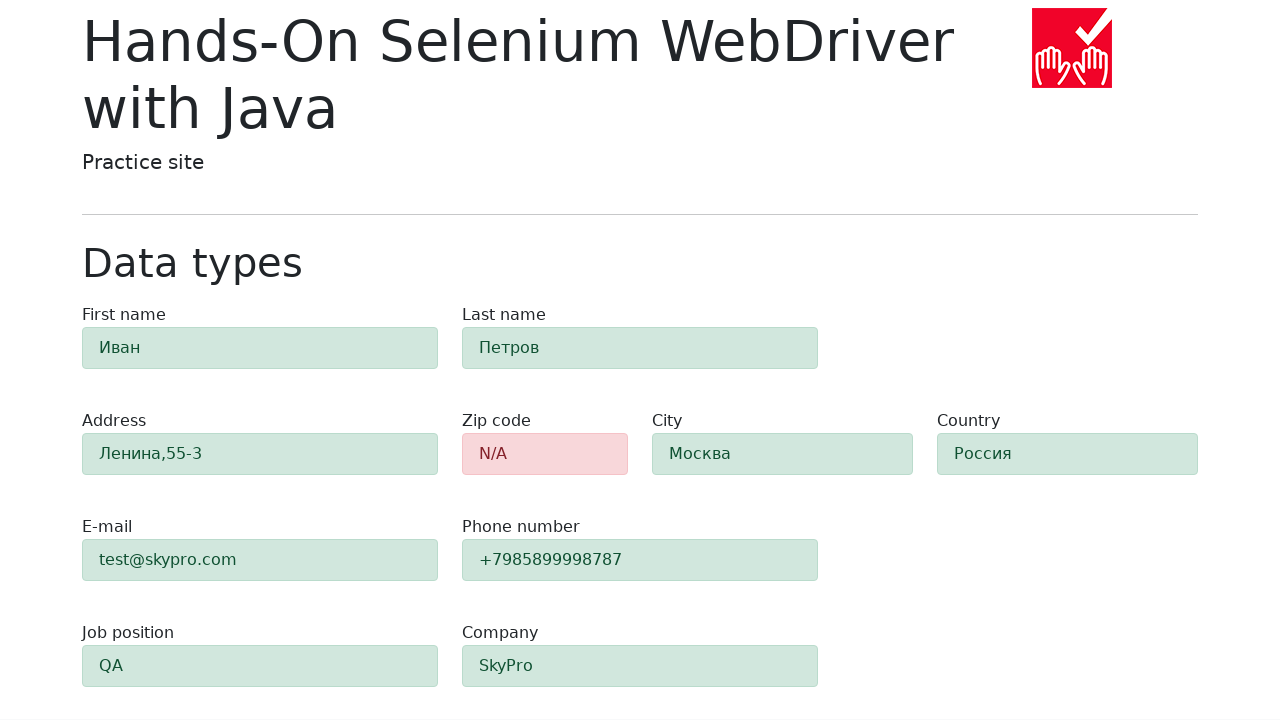

Located zip-code field for validation check
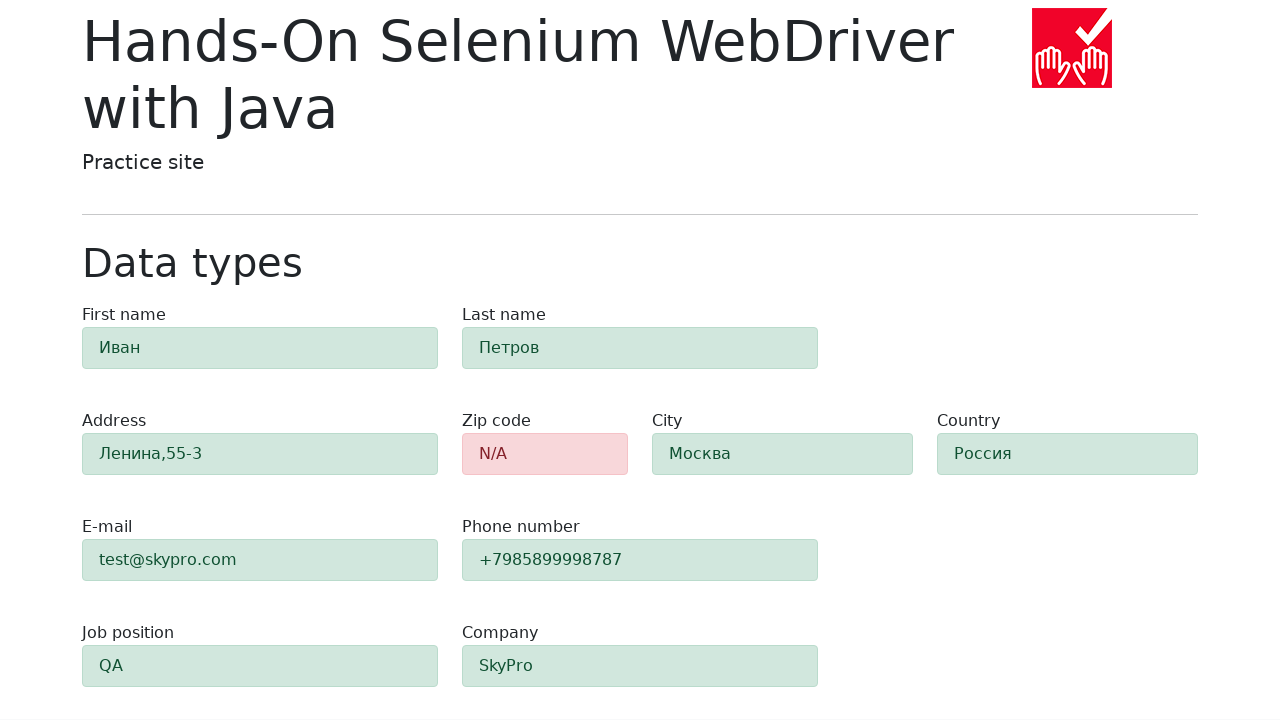

Verified zip-code field has 'danger' validation class
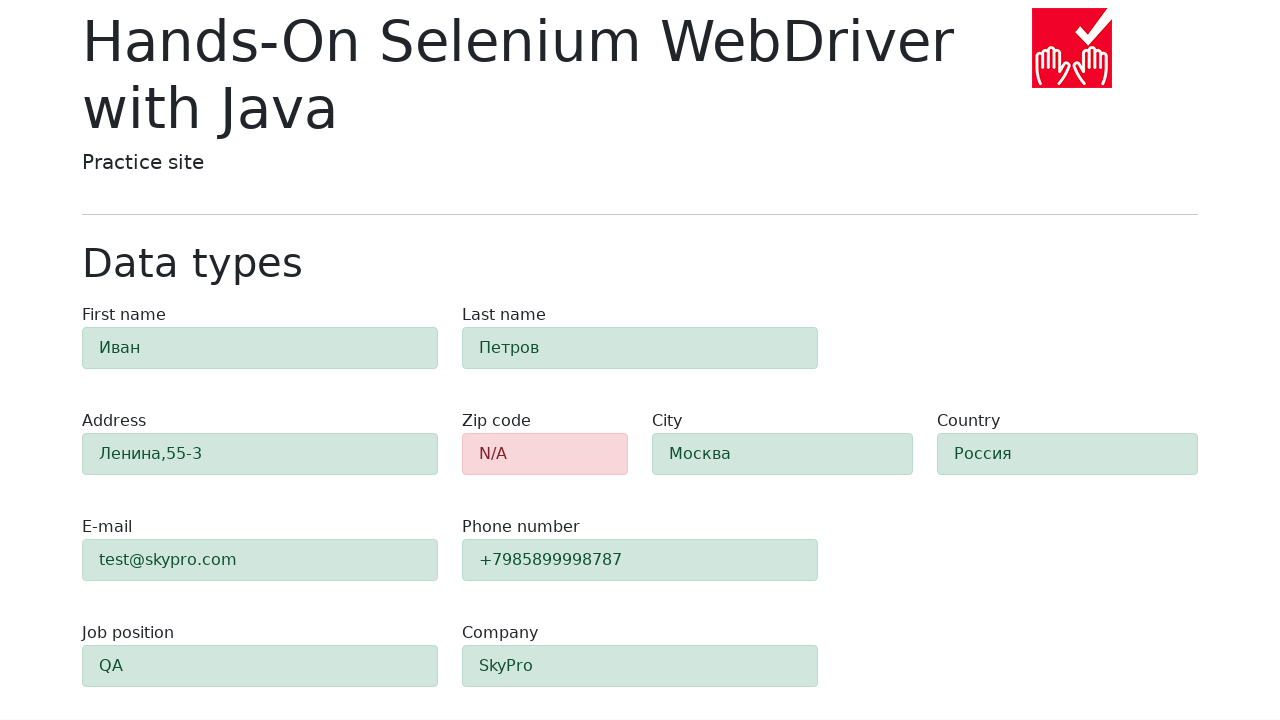

Located first-name field for validation check
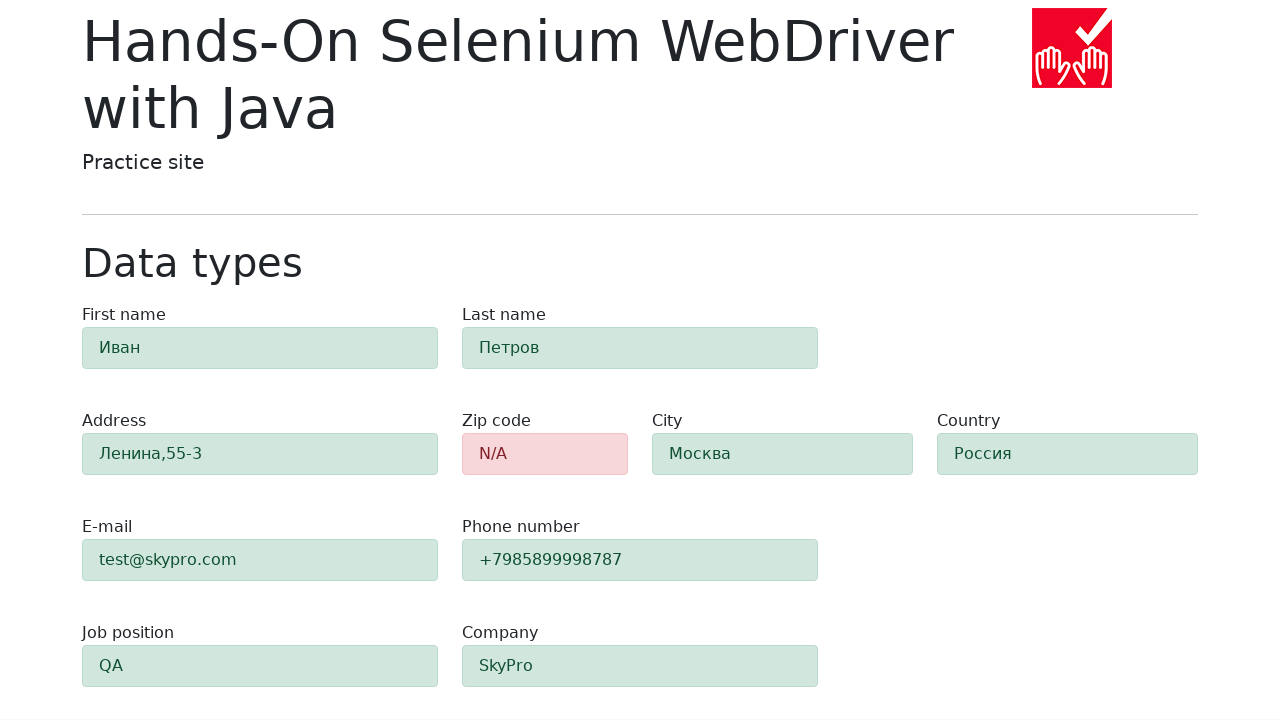

Verified first-name field has 'success' validation class
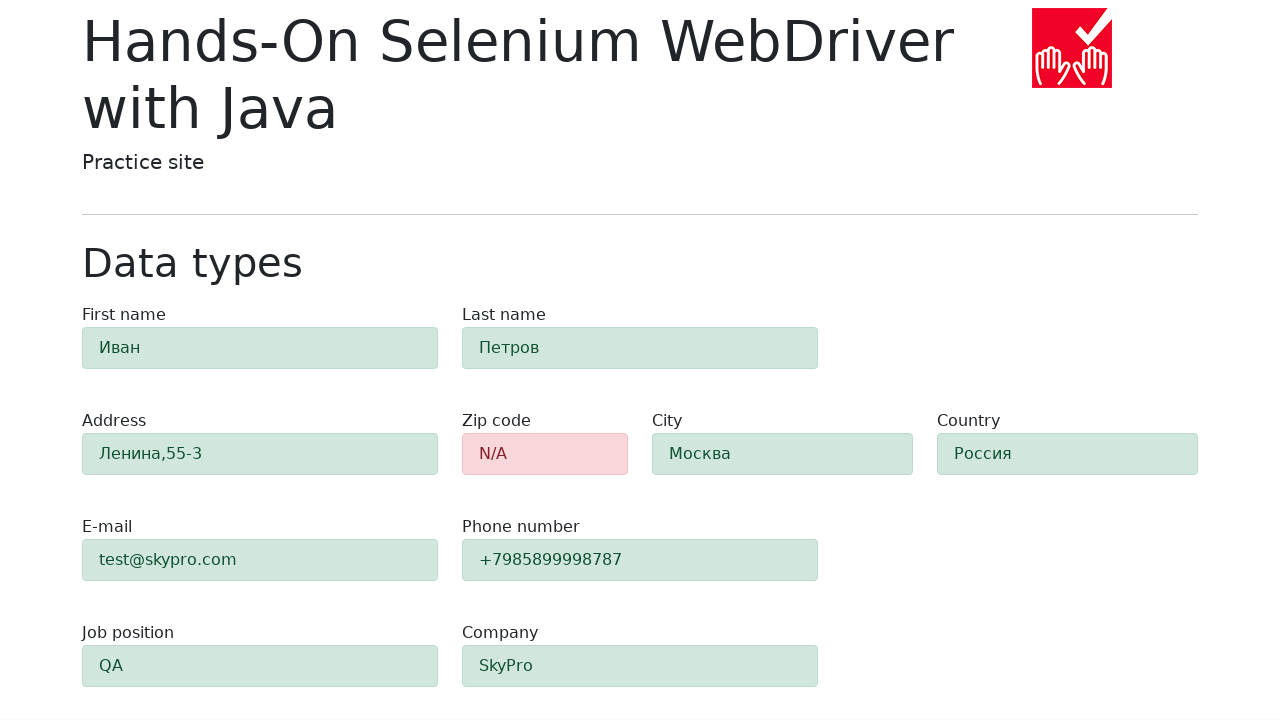

Located last-name field for validation check
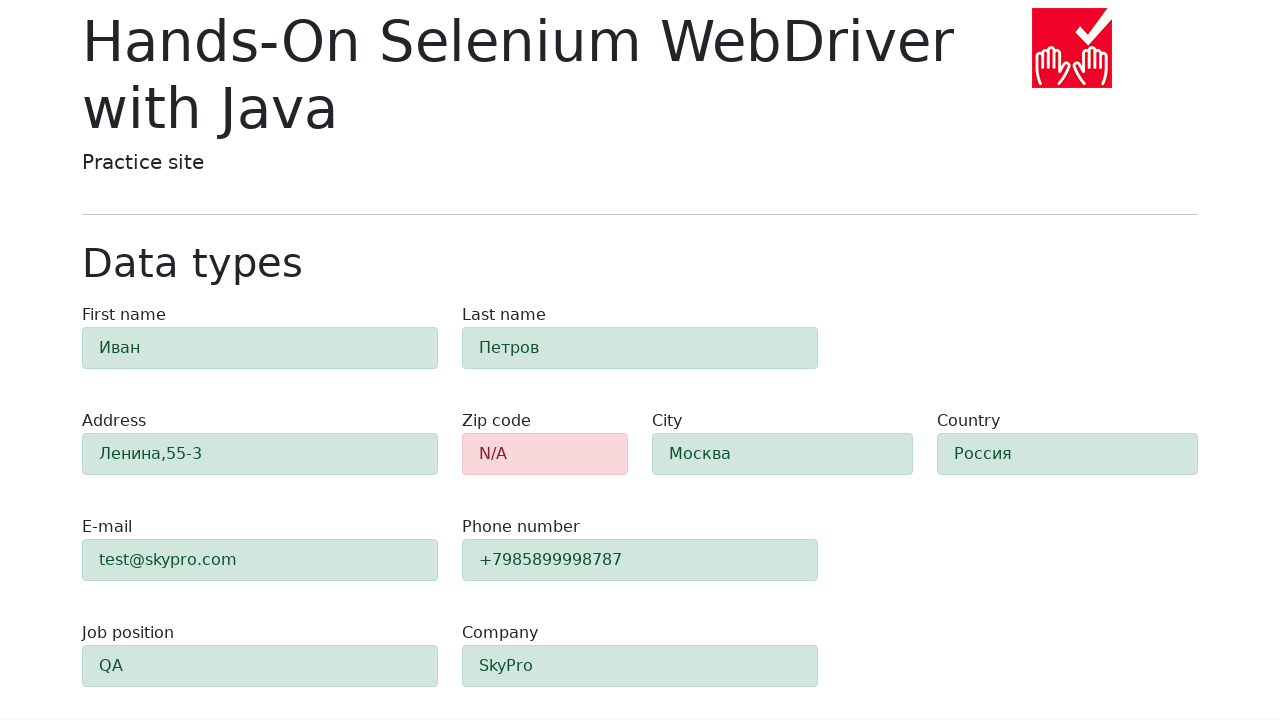

Verified last-name field has 'success' validation class
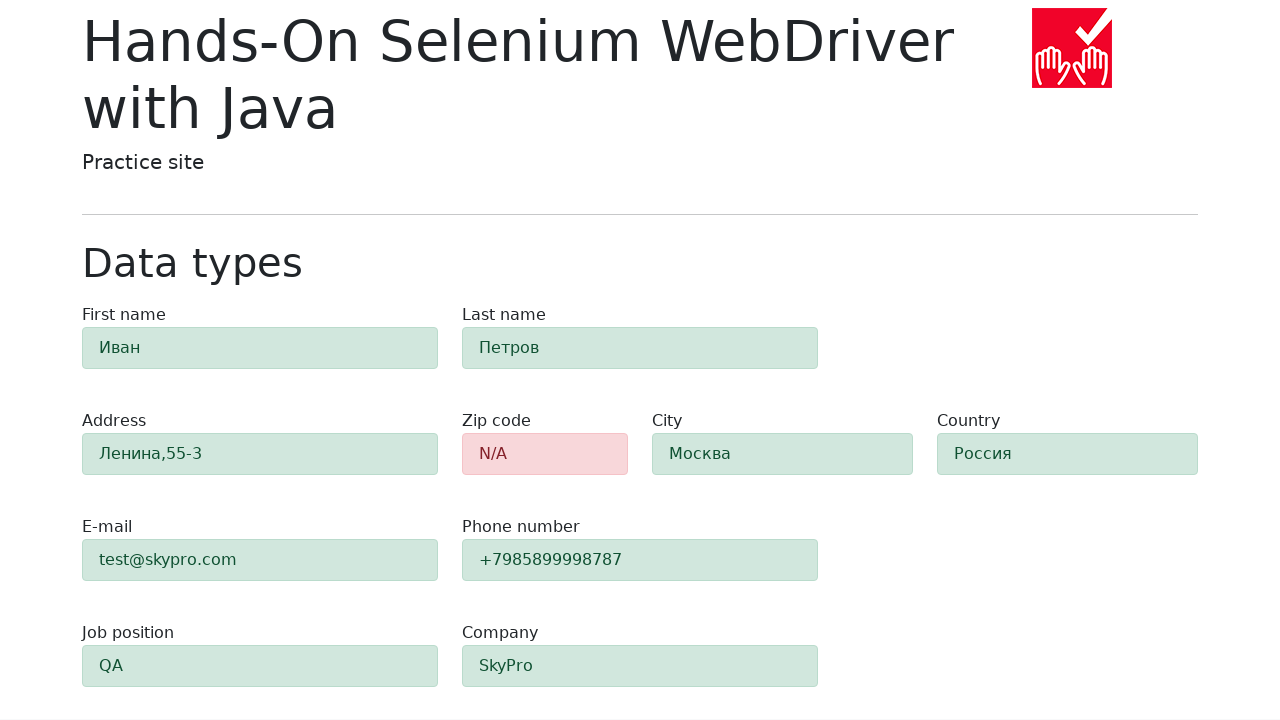

Located address field for validation check
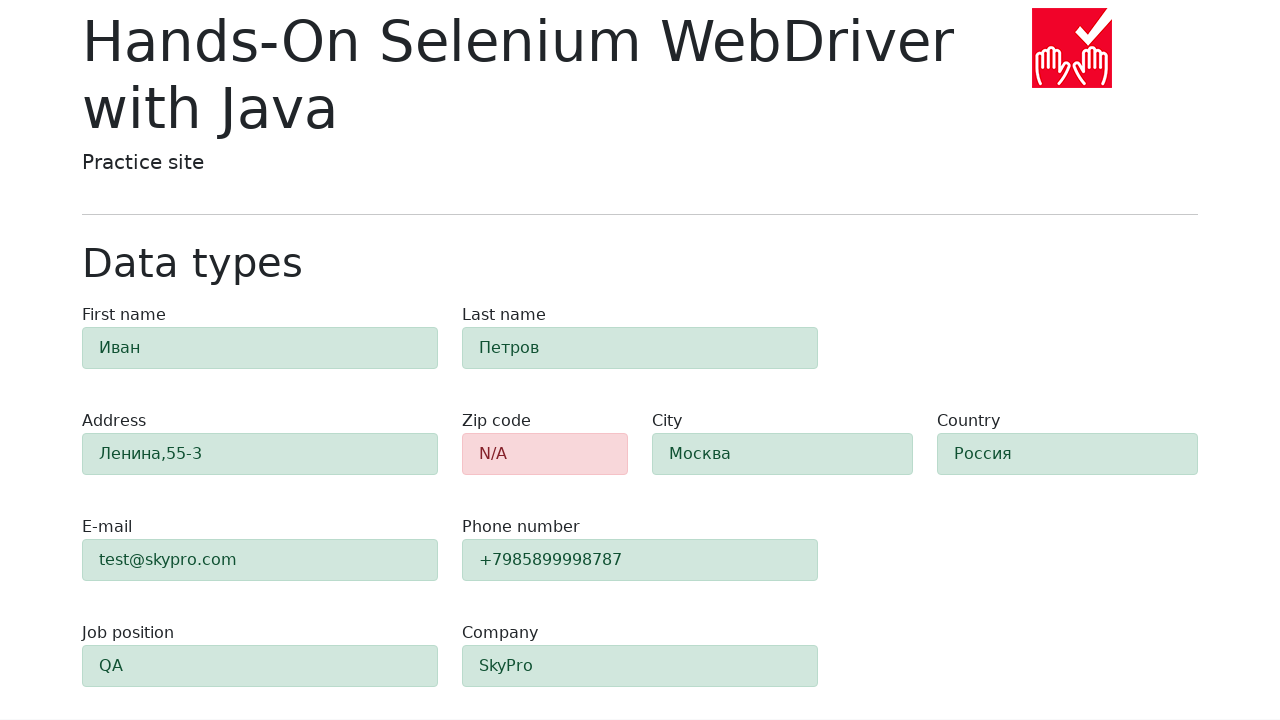

Verified address field has 'success' validation class
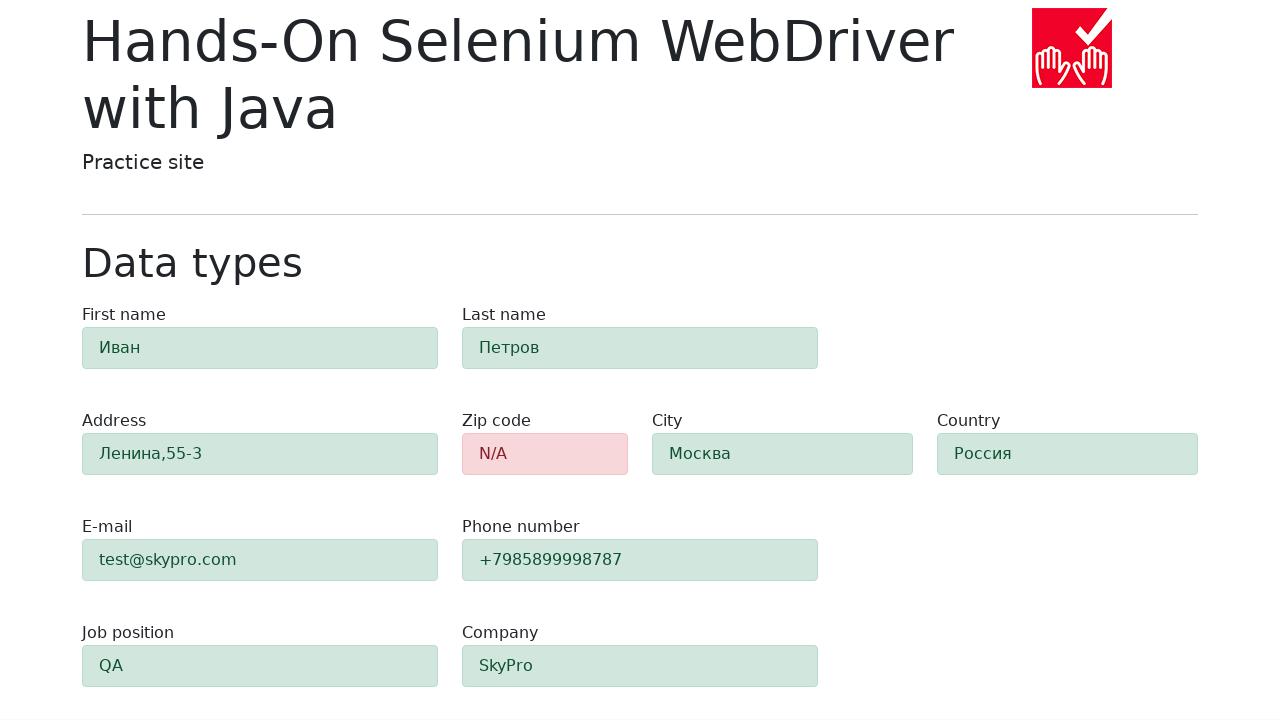

Located e-mail field for validation check
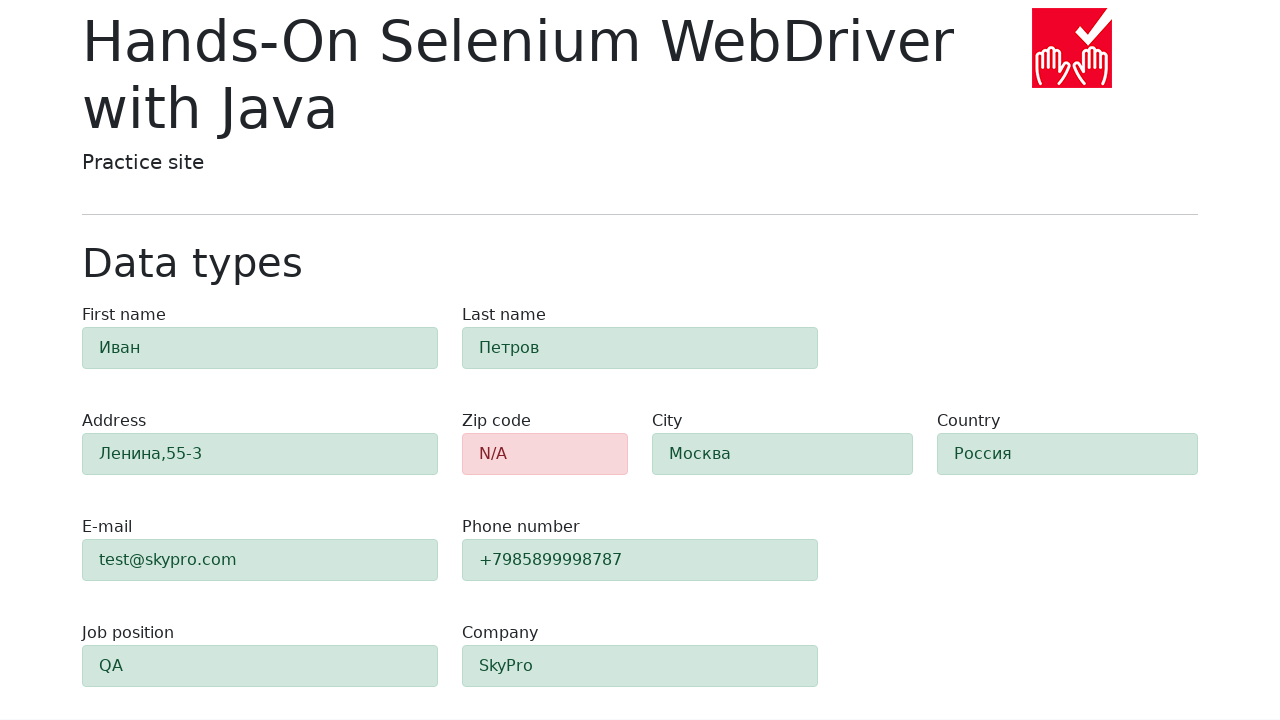

Verified e-mail field has 'success' validation class
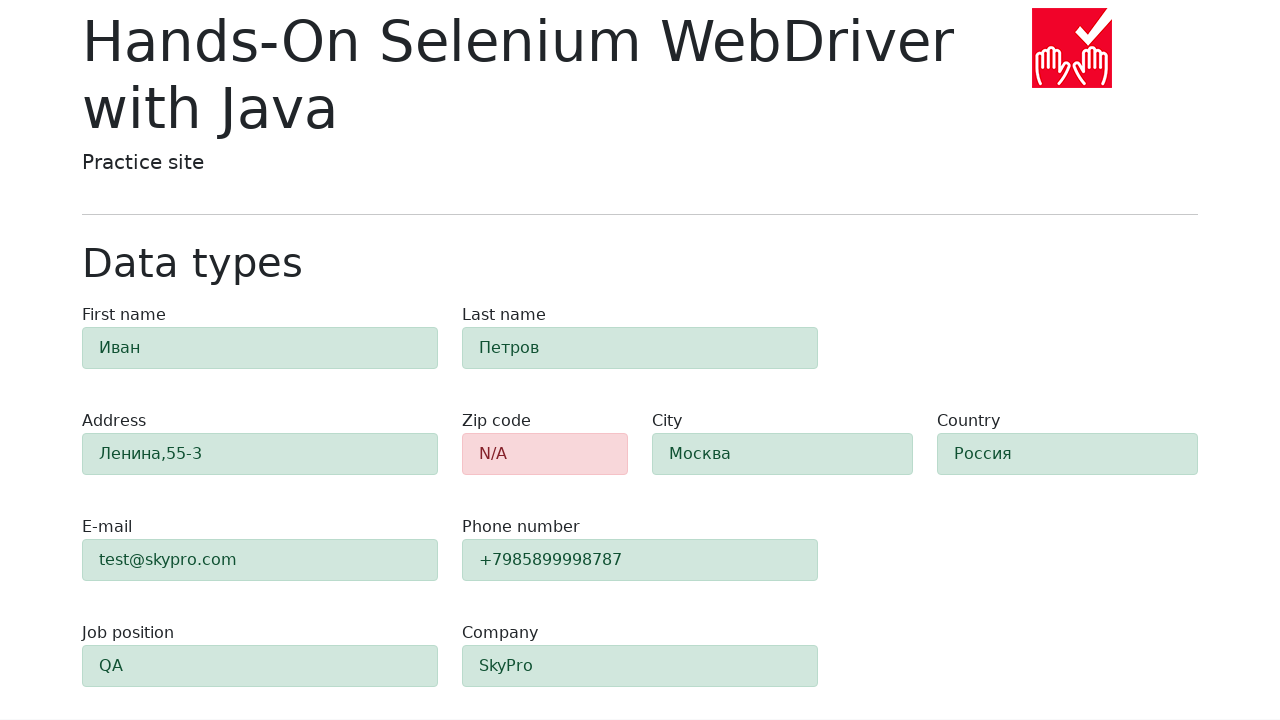

Located phone field for validation check
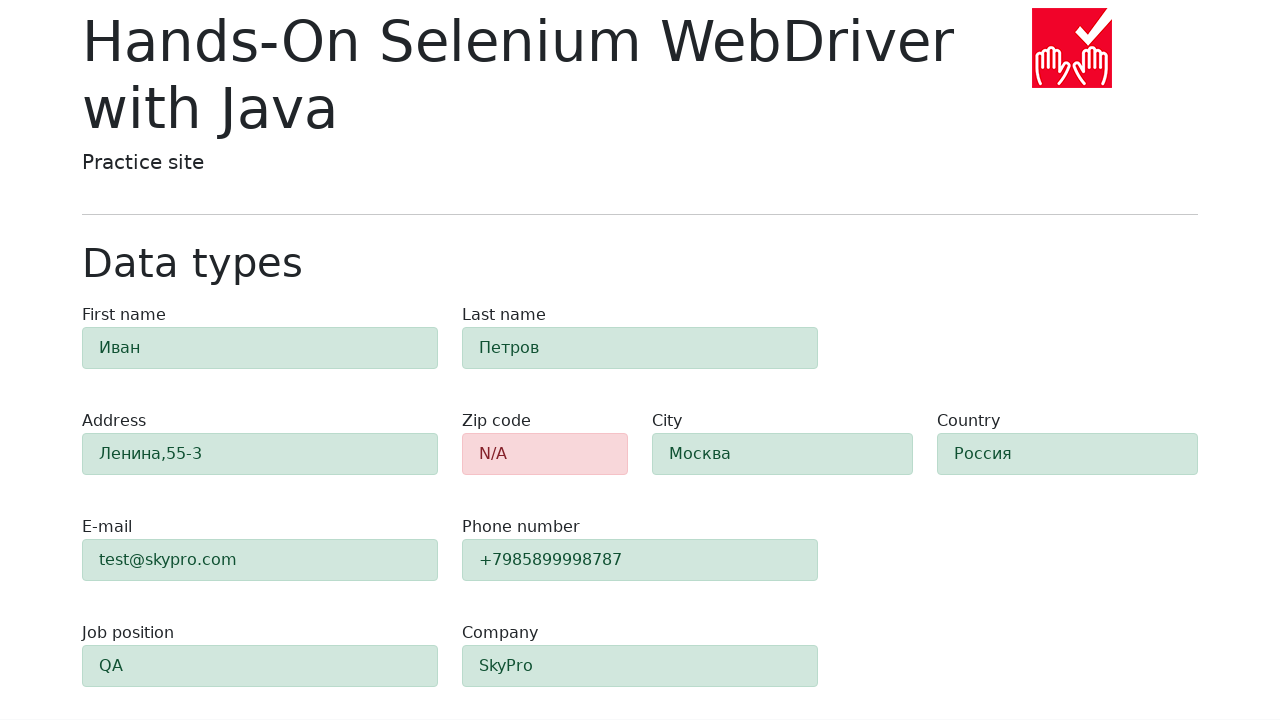

Verified phone field has 'success' validation class
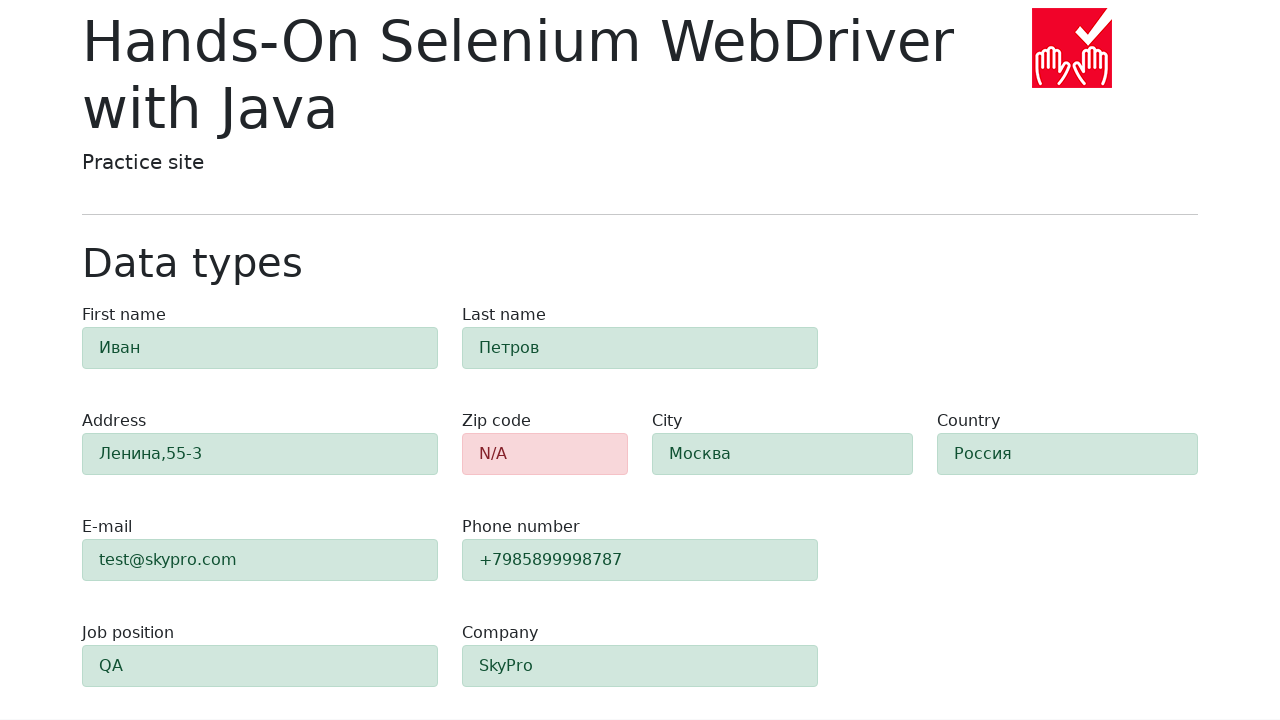

Located city field for validation check
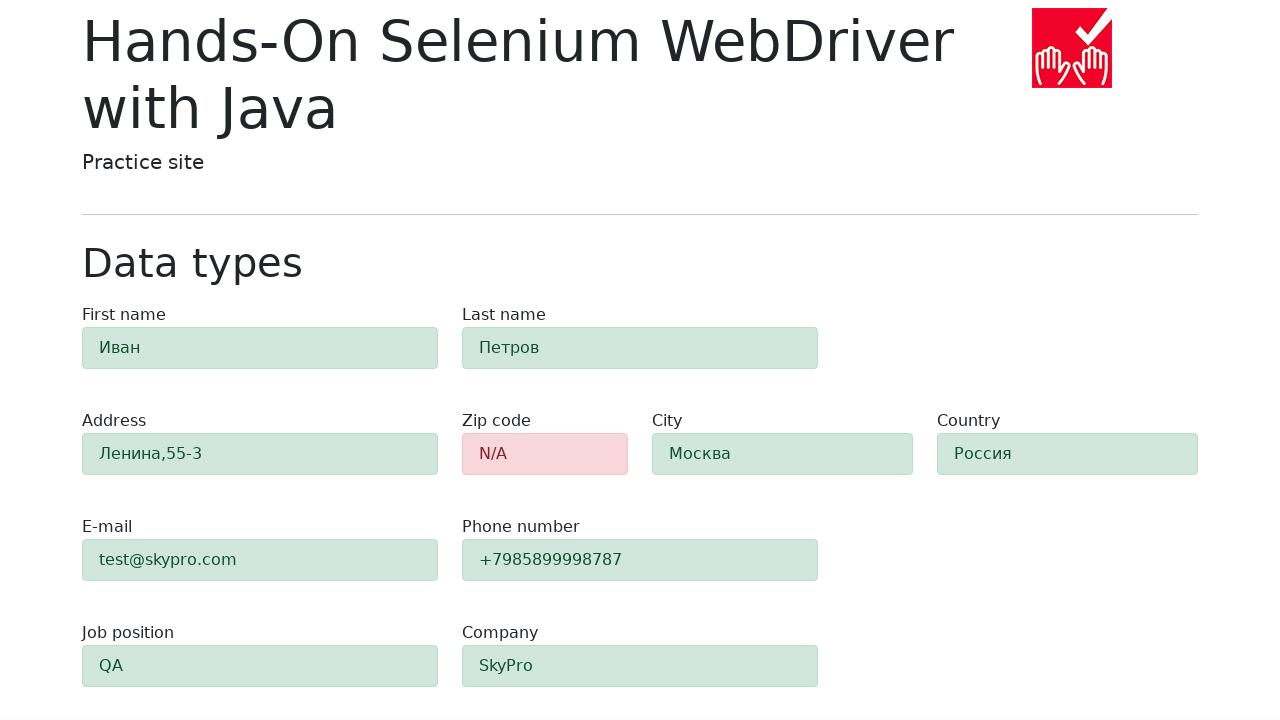

Verified city field has 'success' validation class
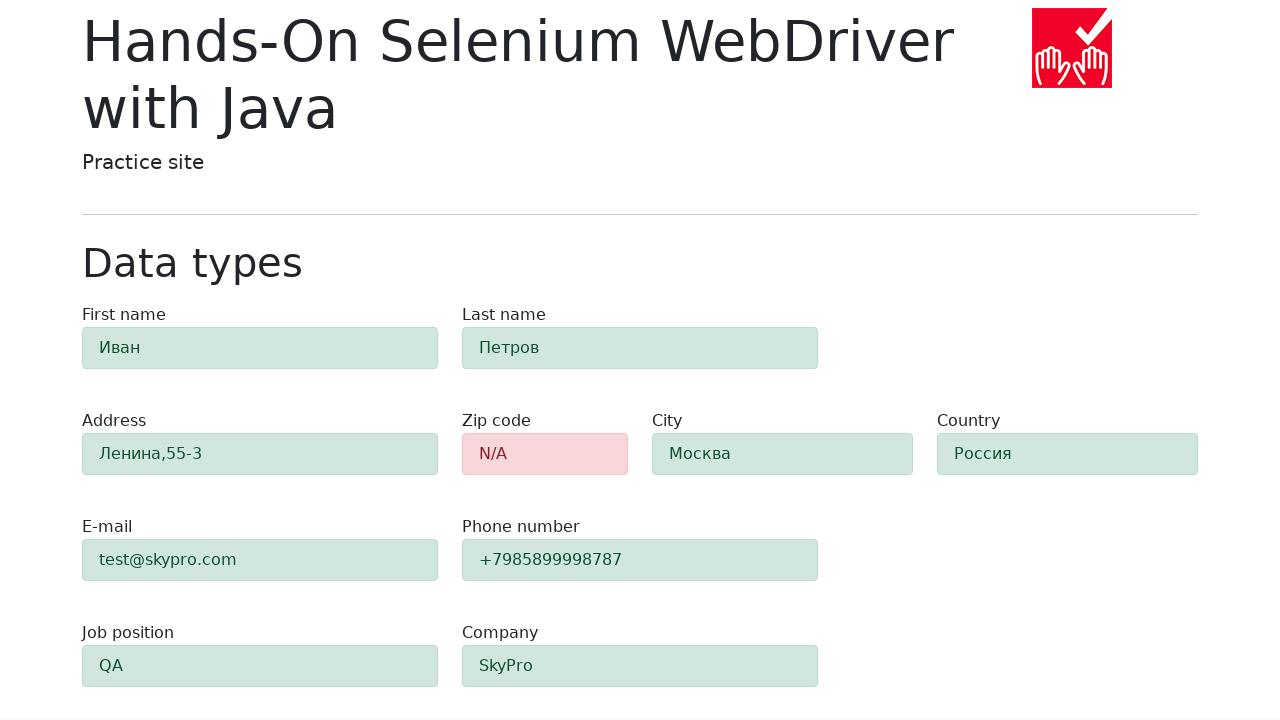

Located country field for validation check
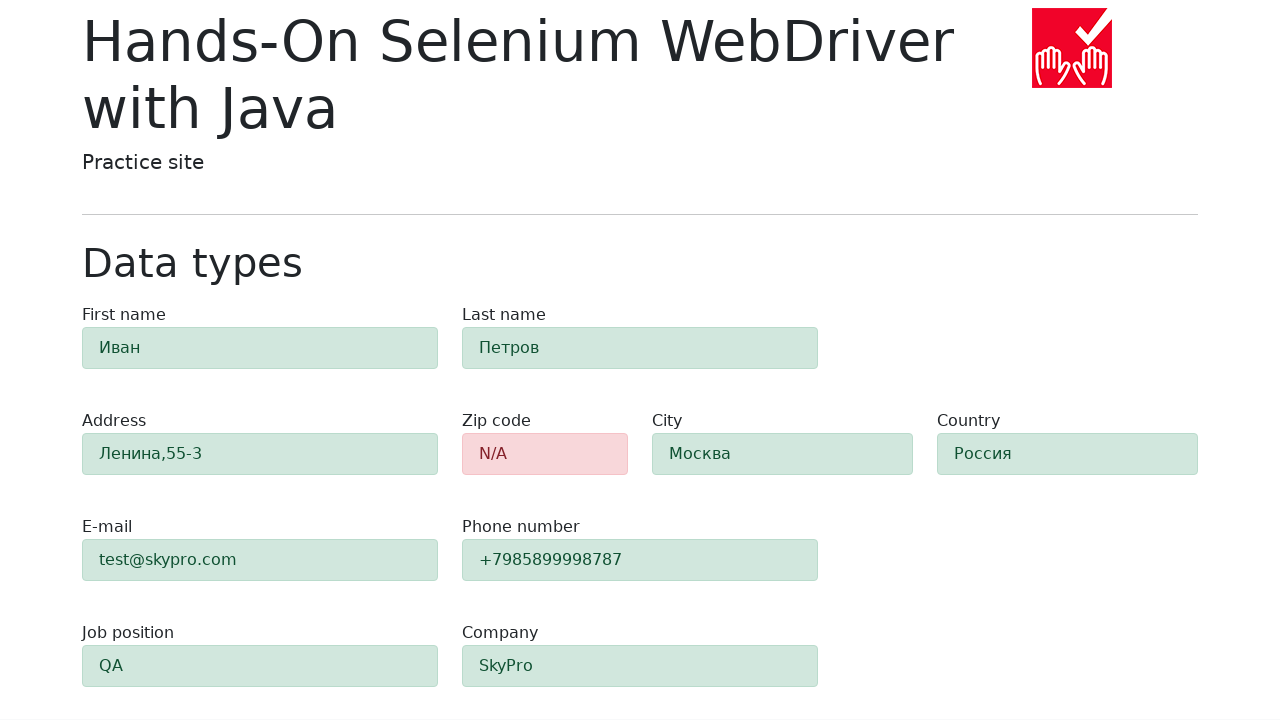

Verified country field has 'success' validation class
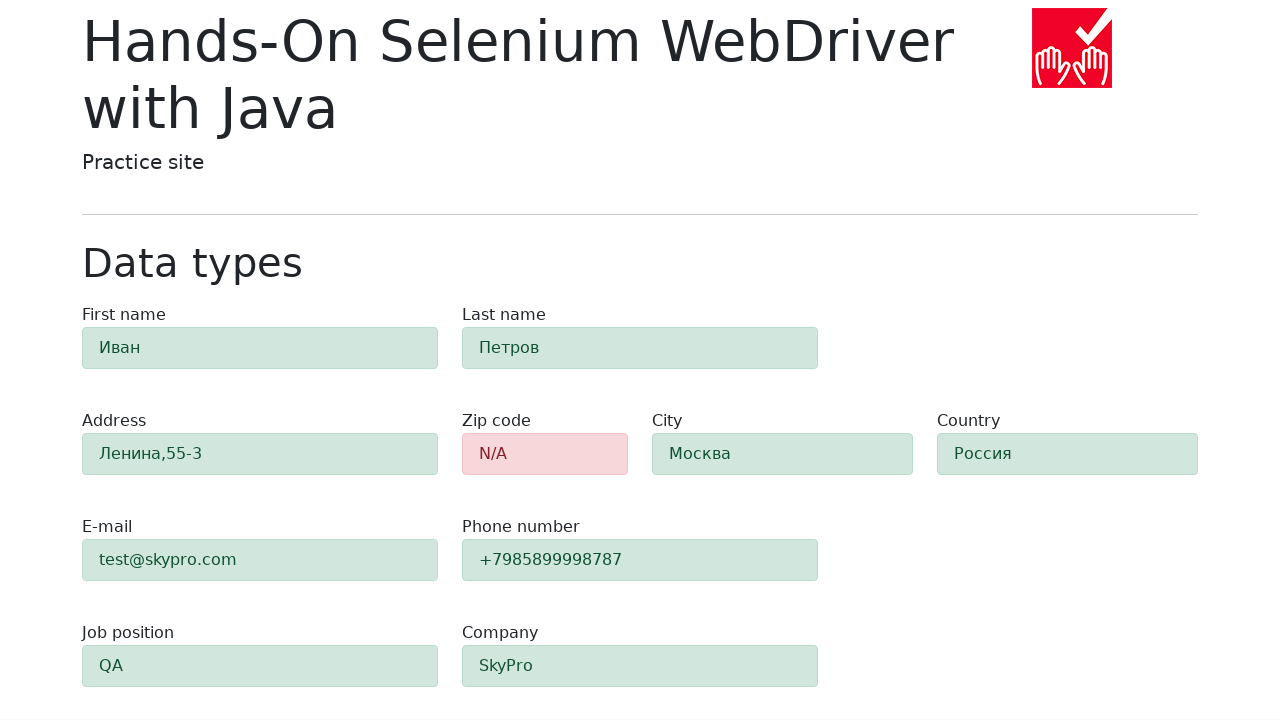

Located job-position field for validation check
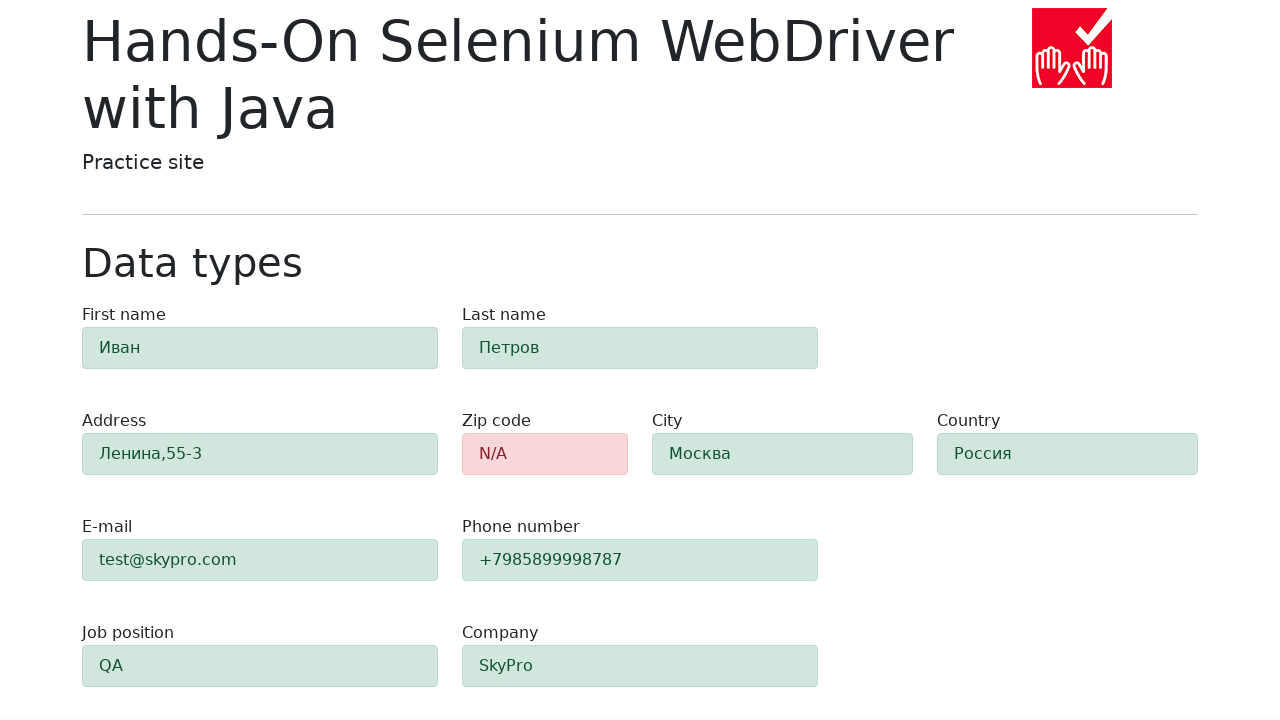

Verified job-position field has 'success' validation class
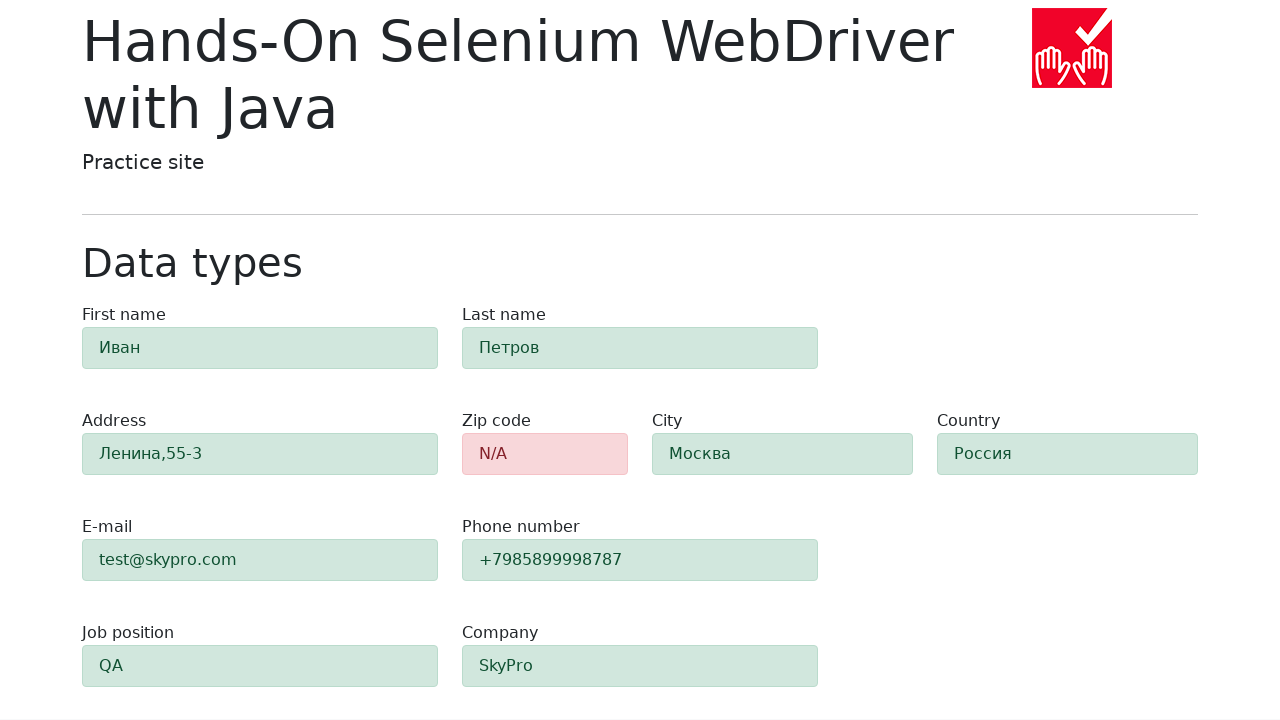

Located company field for validation check
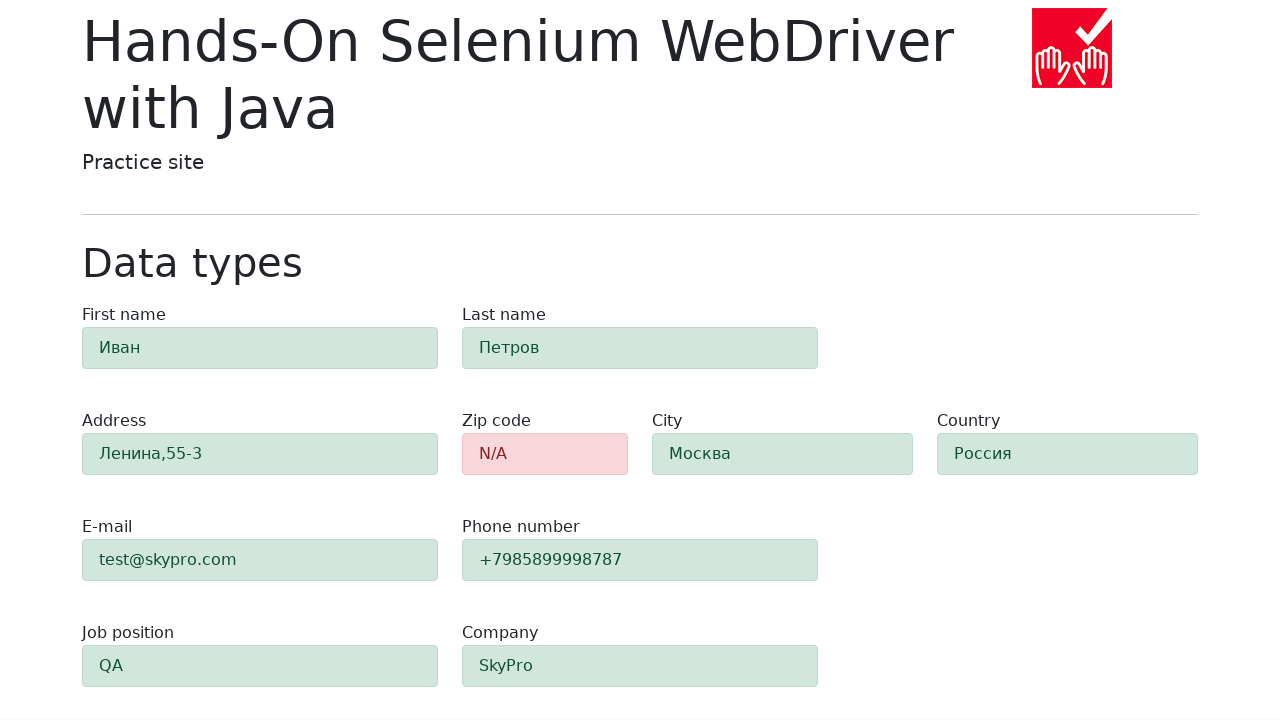

Verified company field has 'success' validation class
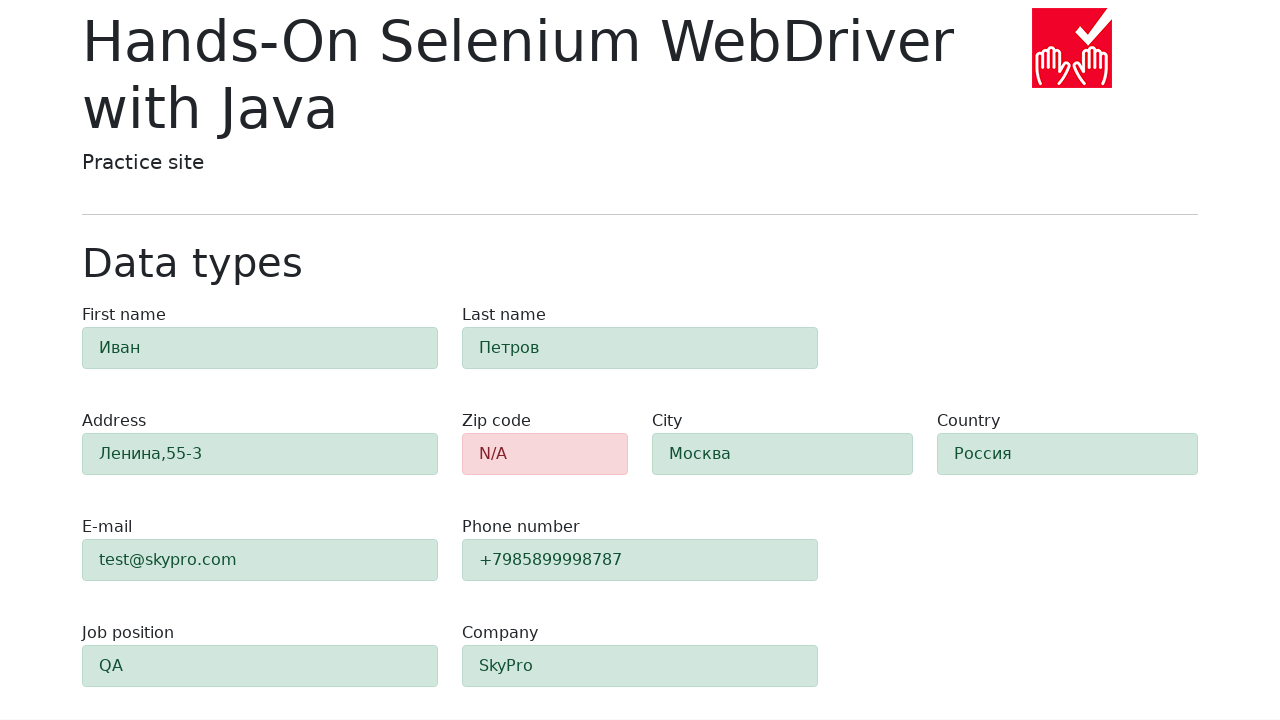

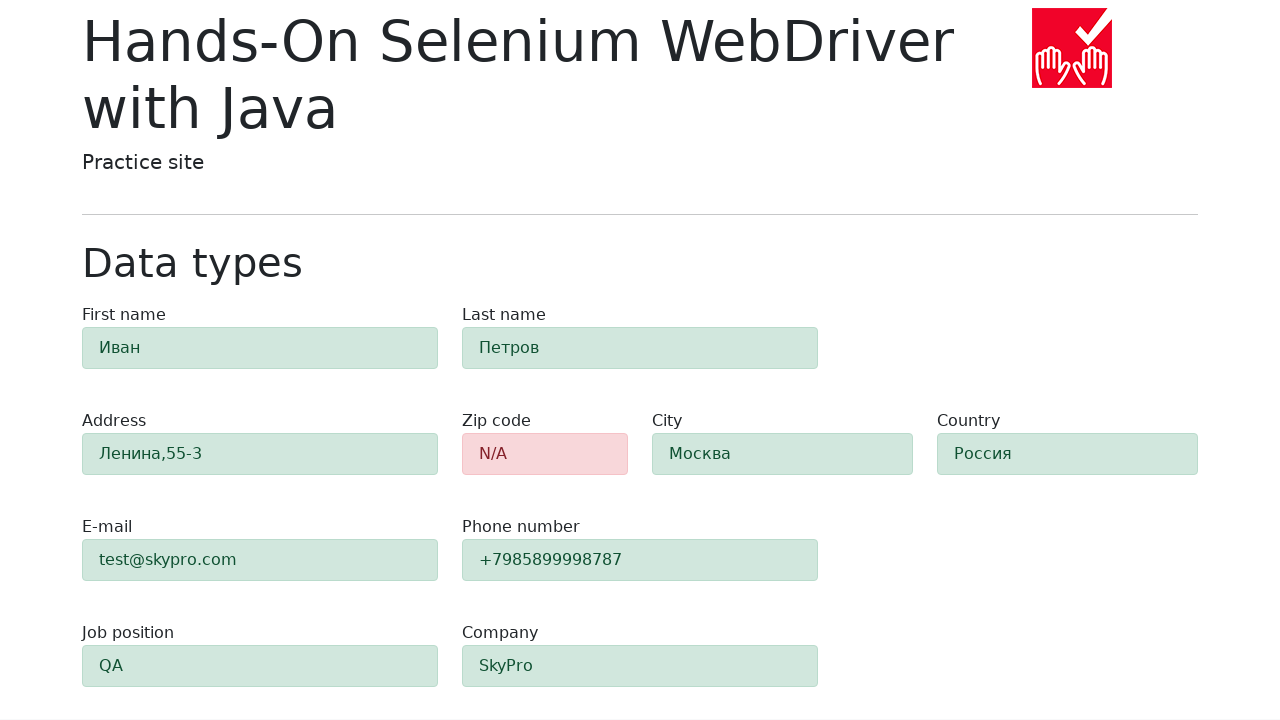